Tests explicit wait functionality by clicking a button that starts a timer and waiting for a specific element with text "WebDriver" to become visible on the page.

Starting URL: http://seleniumpractise.blogspot.com/2016/08/how-to-use-explicit-wait-in-selenium.html

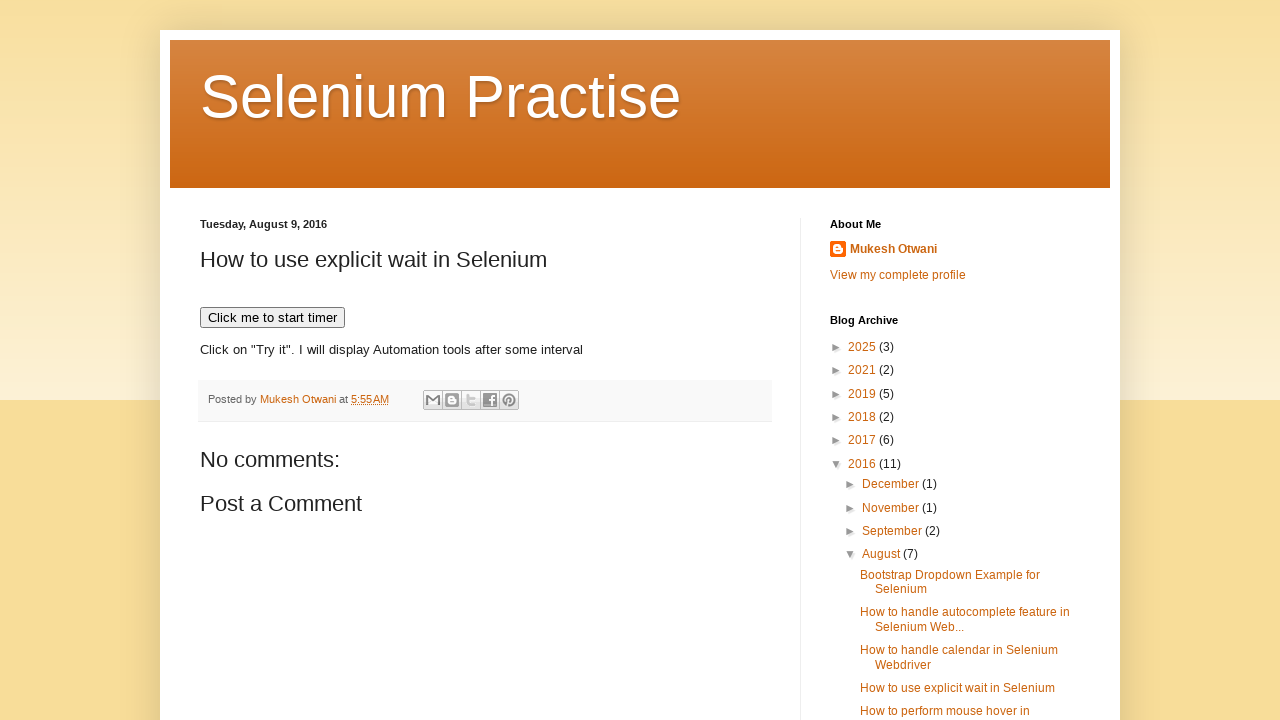

Navigated to explicit wait test page
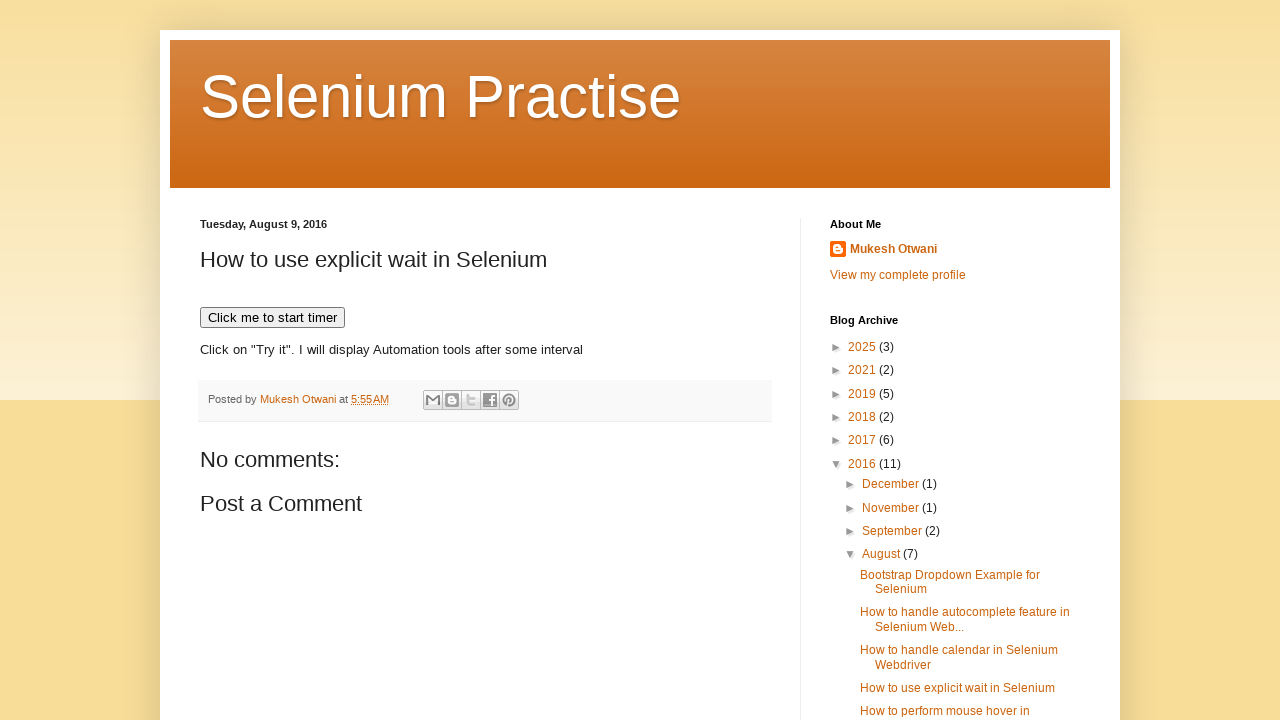

Clicked button to start timer at (272, 318) on xpath=//button[text()='Click me to start timer']
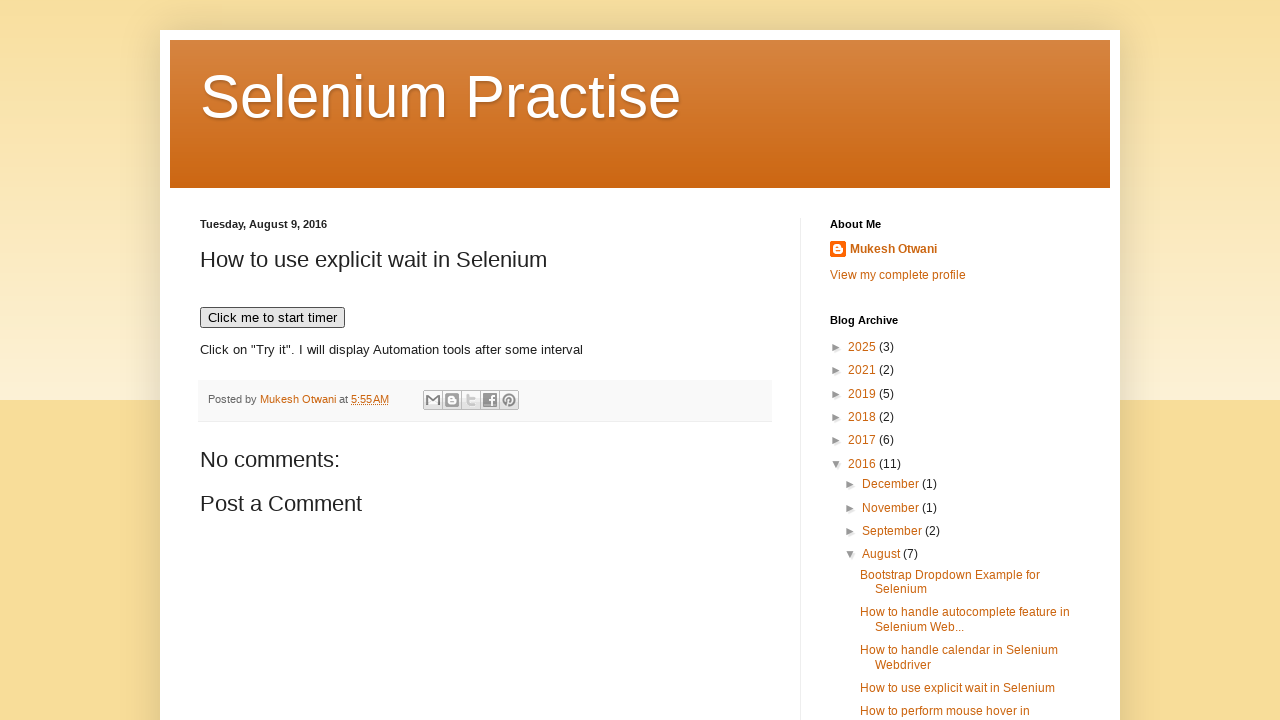

Element with text 'WebDriver' became visible after explicit wait
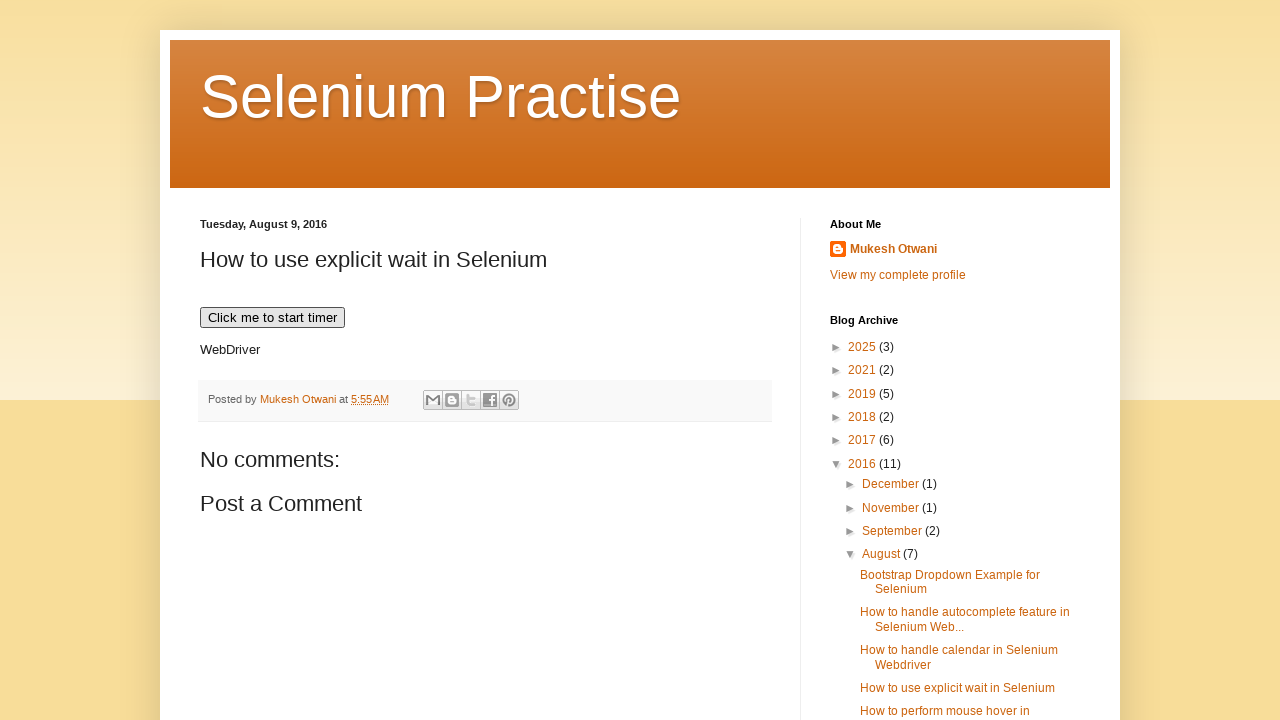

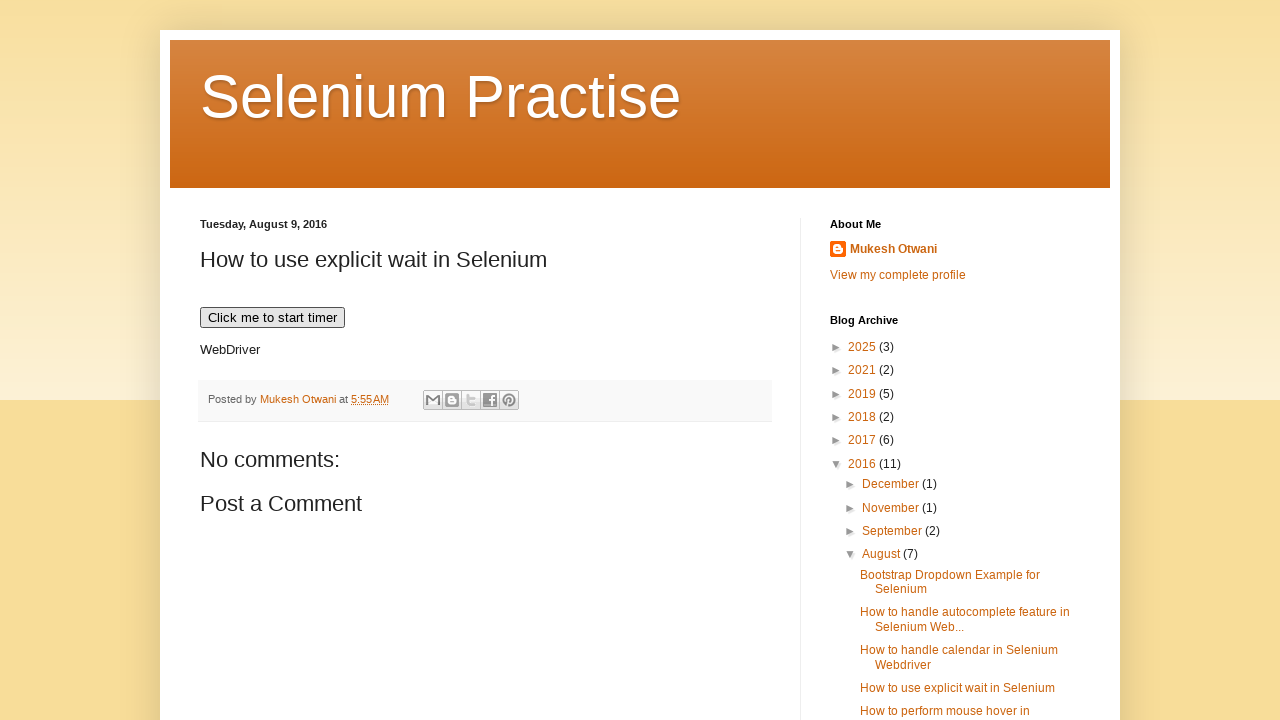